Tests comprehensive form submission including text fields, checkboxes, radio buttons, file upload, dropdowns, and multi-select fields

Starting URL: https://testpages.herokuapp.com/styled/basic-html-form-test.html

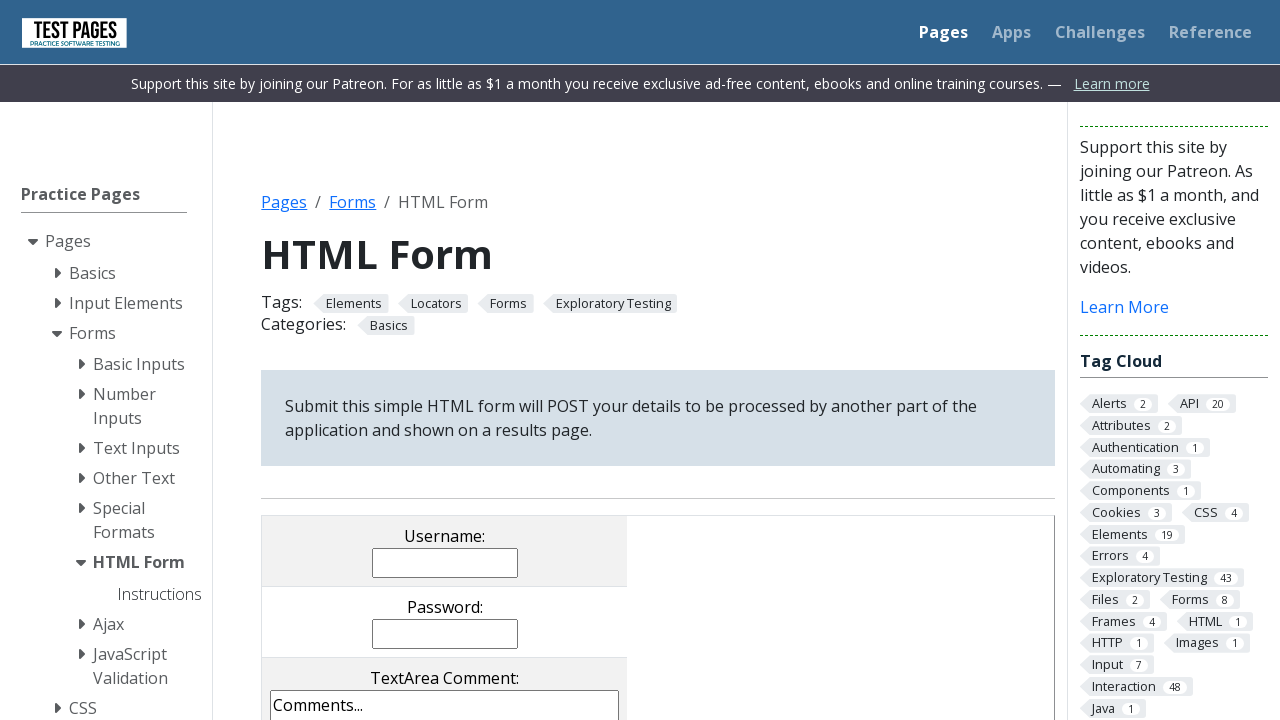

Filled username field with 'John Doe' on [name="username"]
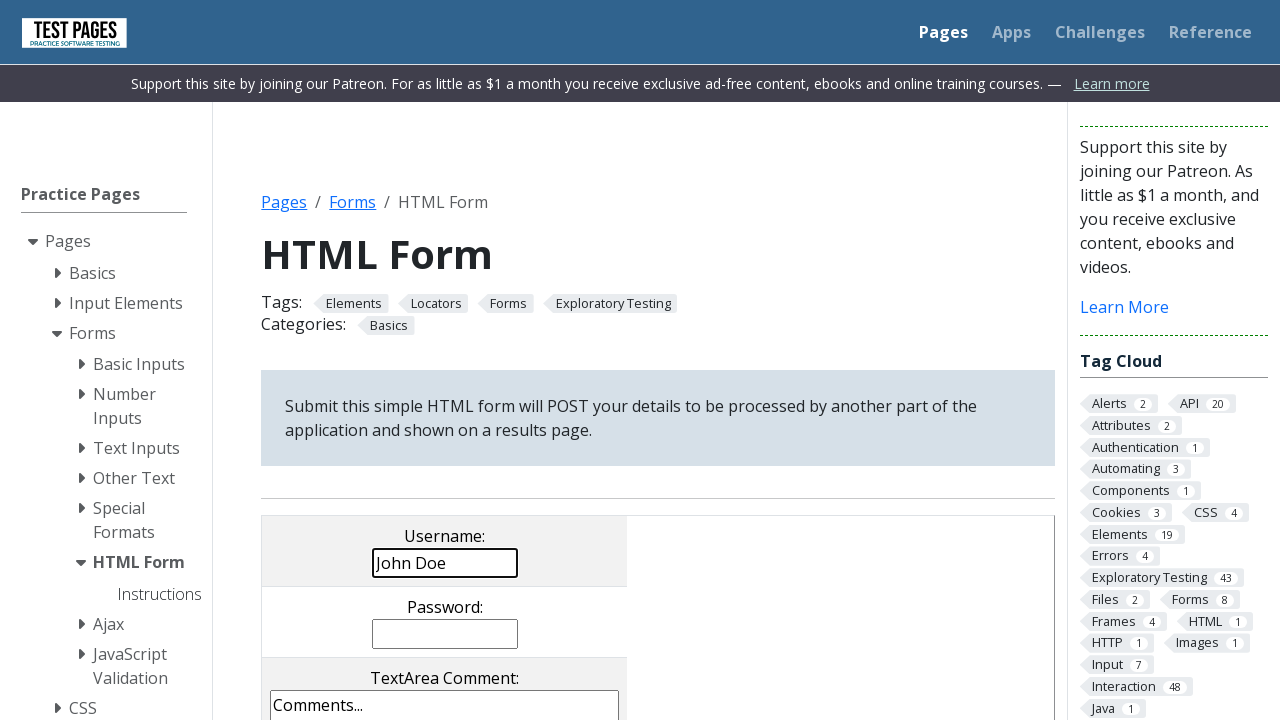

Filled password field with '123456' on [name="password"]
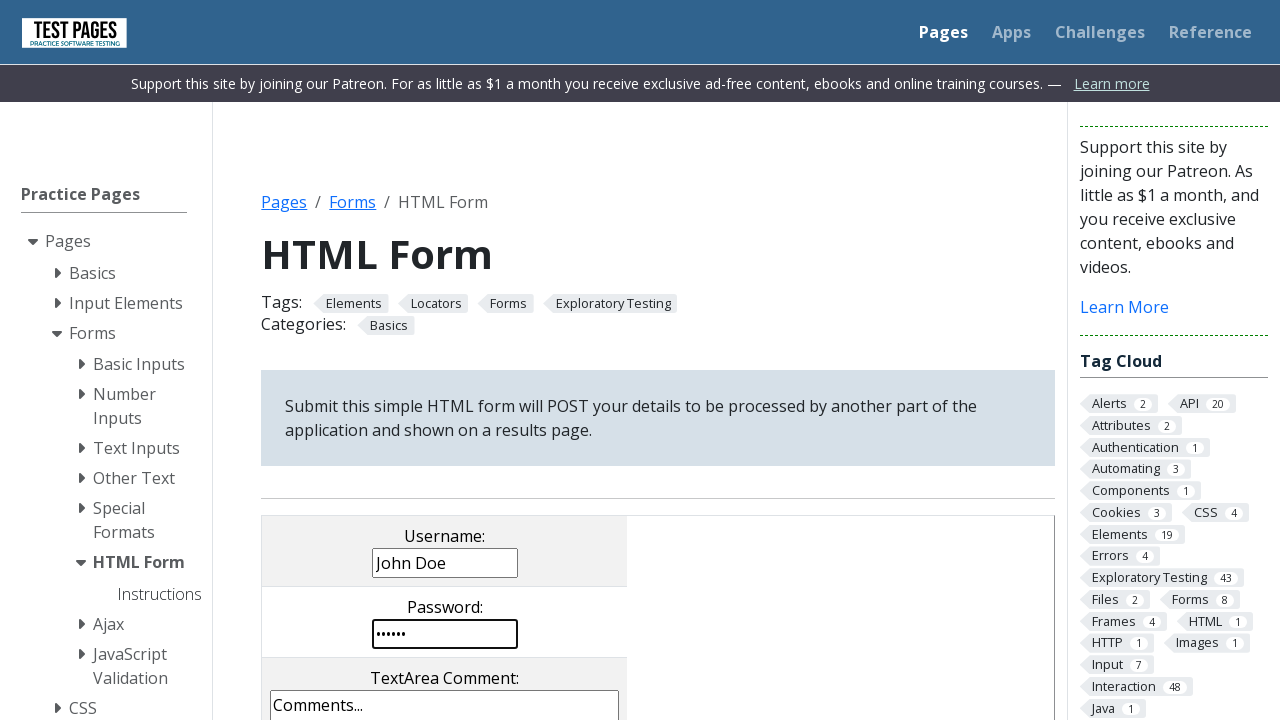

Filled comments textarea with lorem ipsum text on [name="comments"]
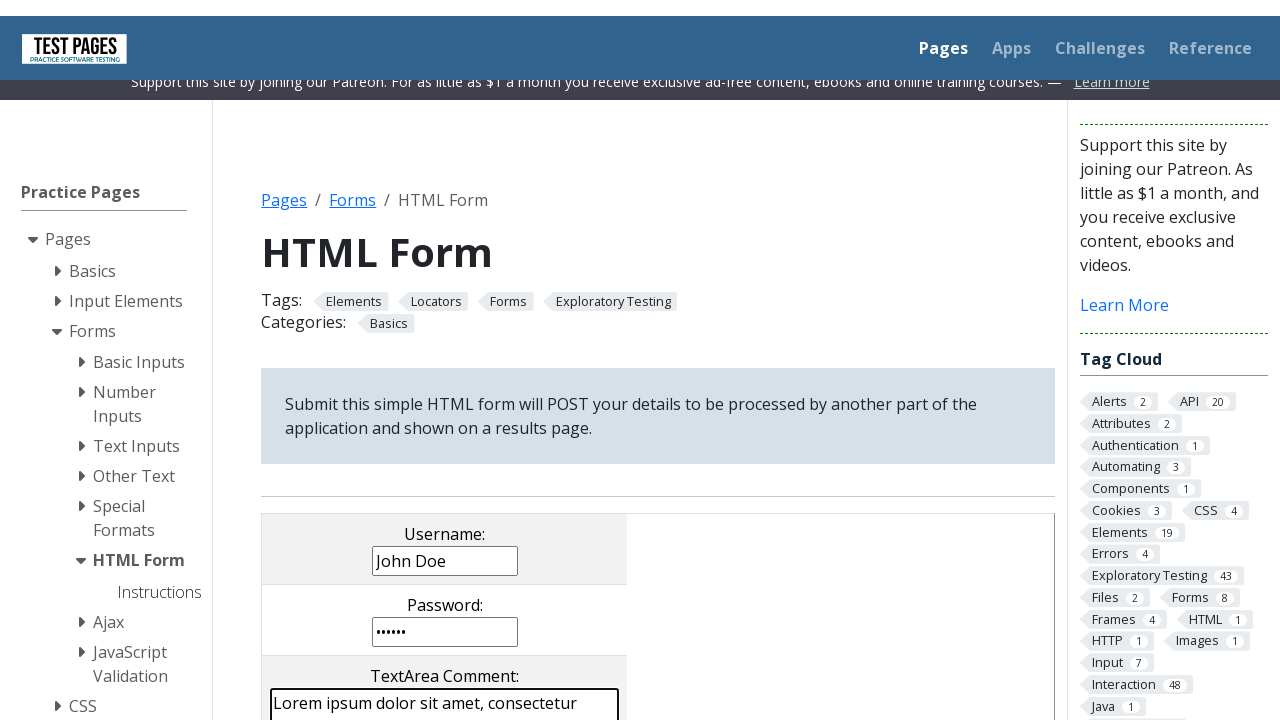

Unchecked checkbox cb3 at (505, 360) on [name="checkboxes[]"][value=cb3]
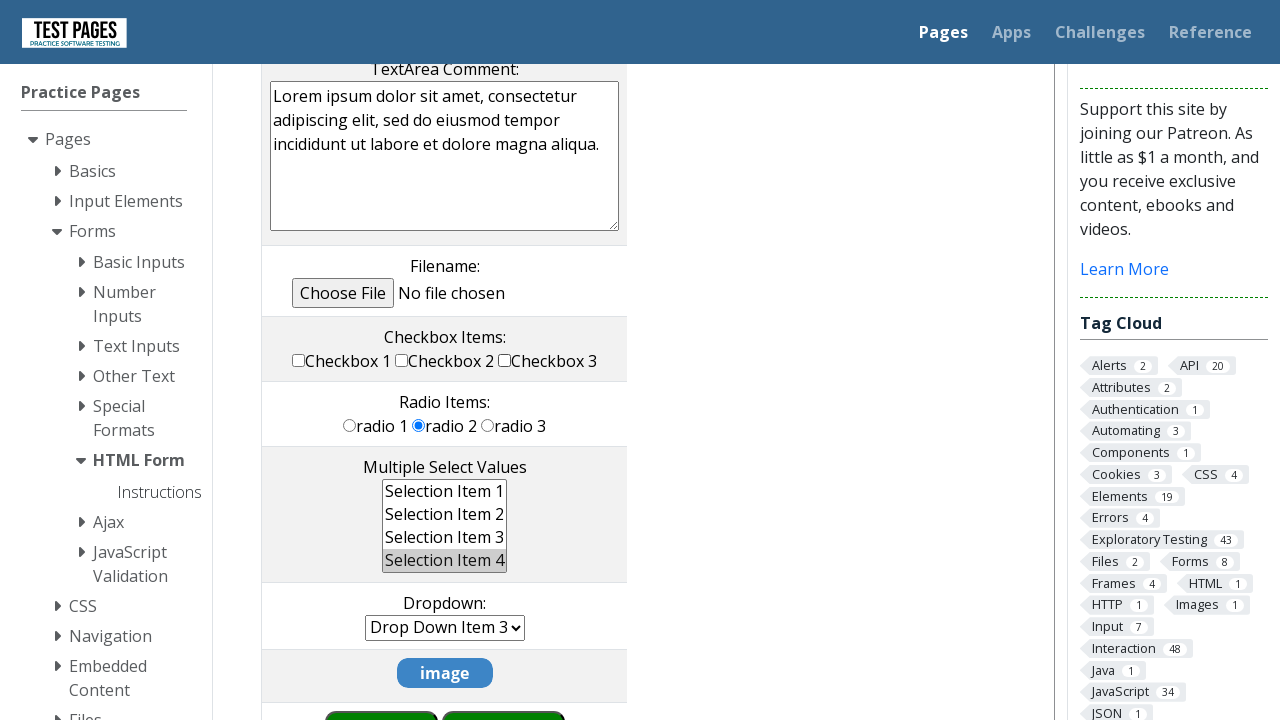

Checked checkbox cb2 at (402, 360) on [name="checkboxes[]"][value=cb2]
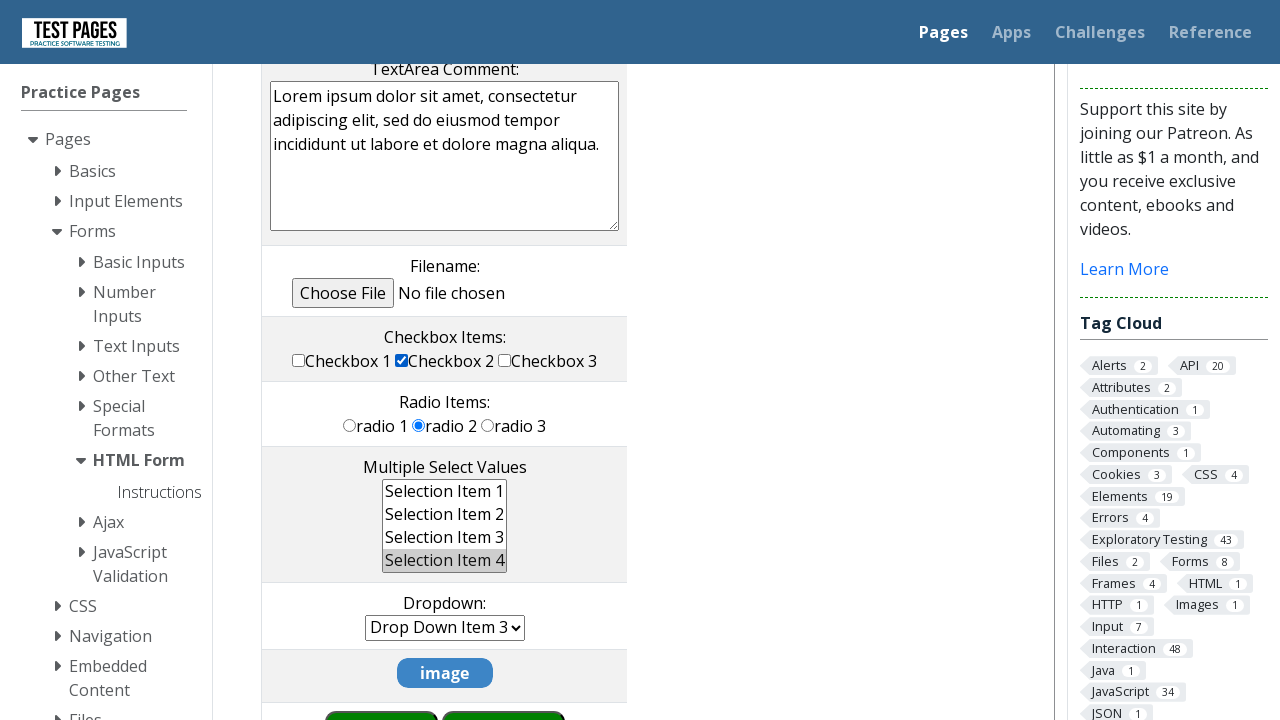

Selected radio button rd1 at (350, 425) on [name="radioval"][value=rd1]
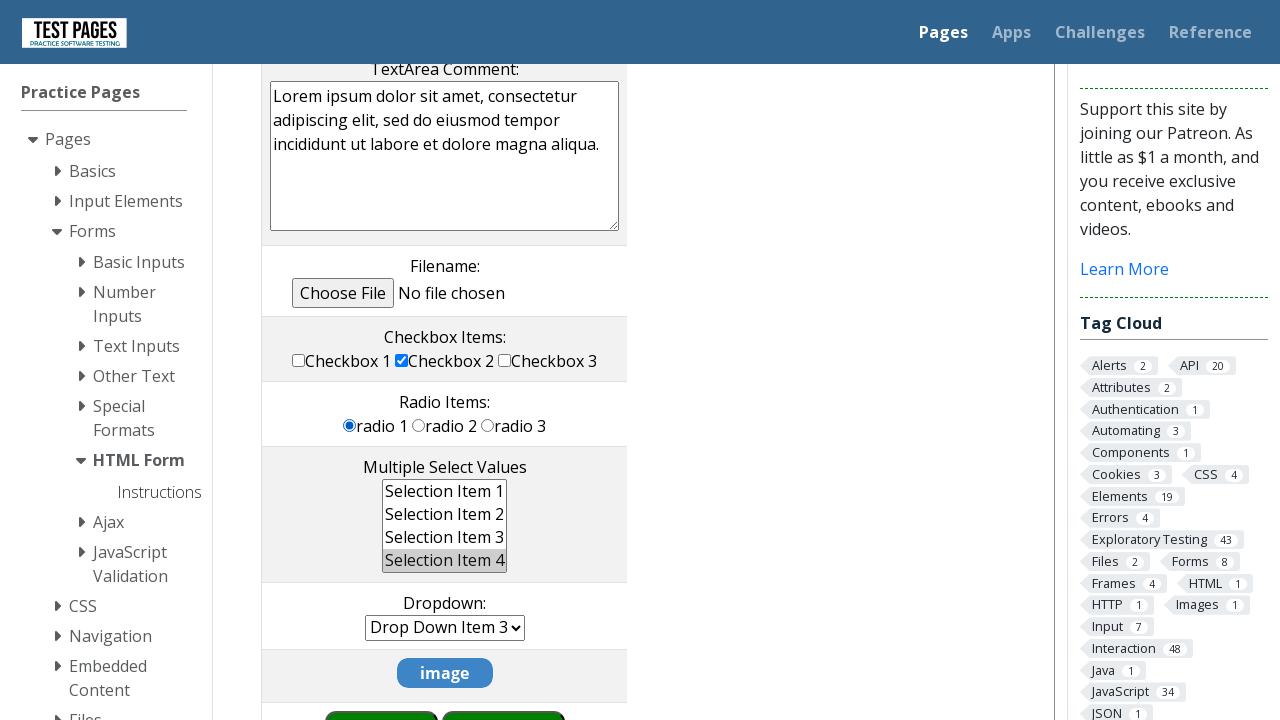

Selected multiple options (ms2 and ms3) in multi-select field on [name="multipleselect[]"]
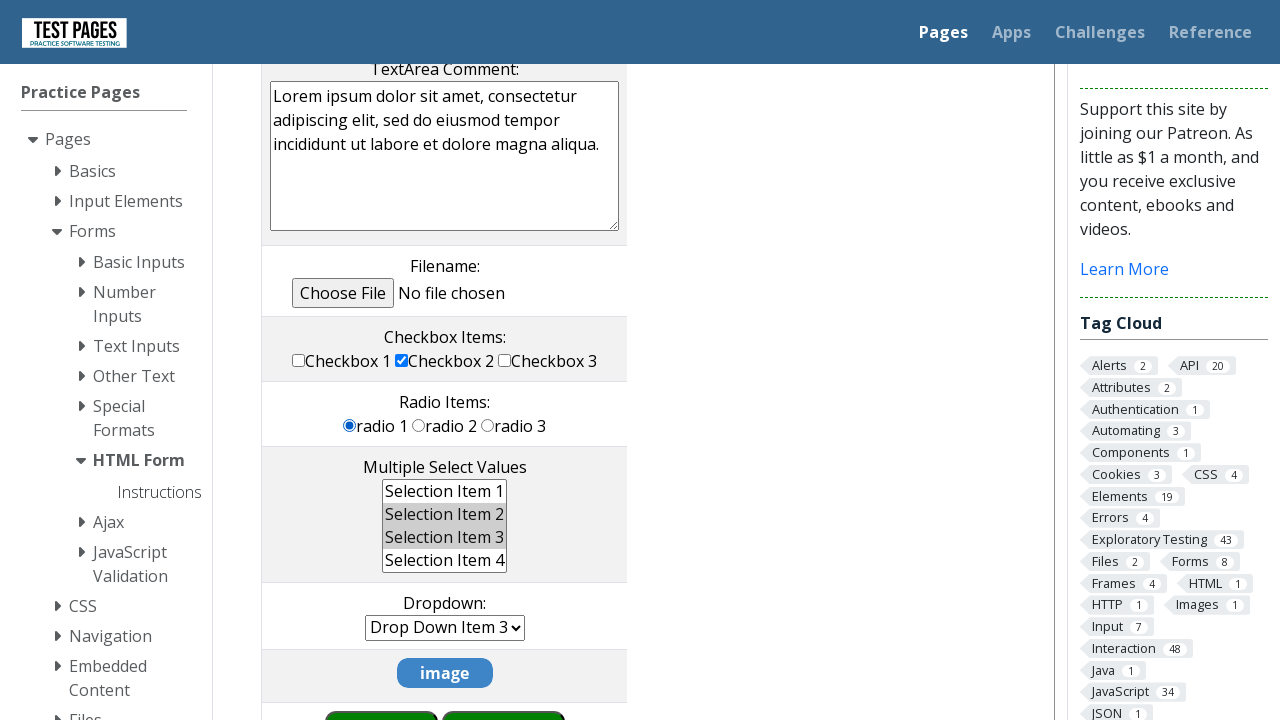

Selected dropdown option dd5 on [name="dropdown"]
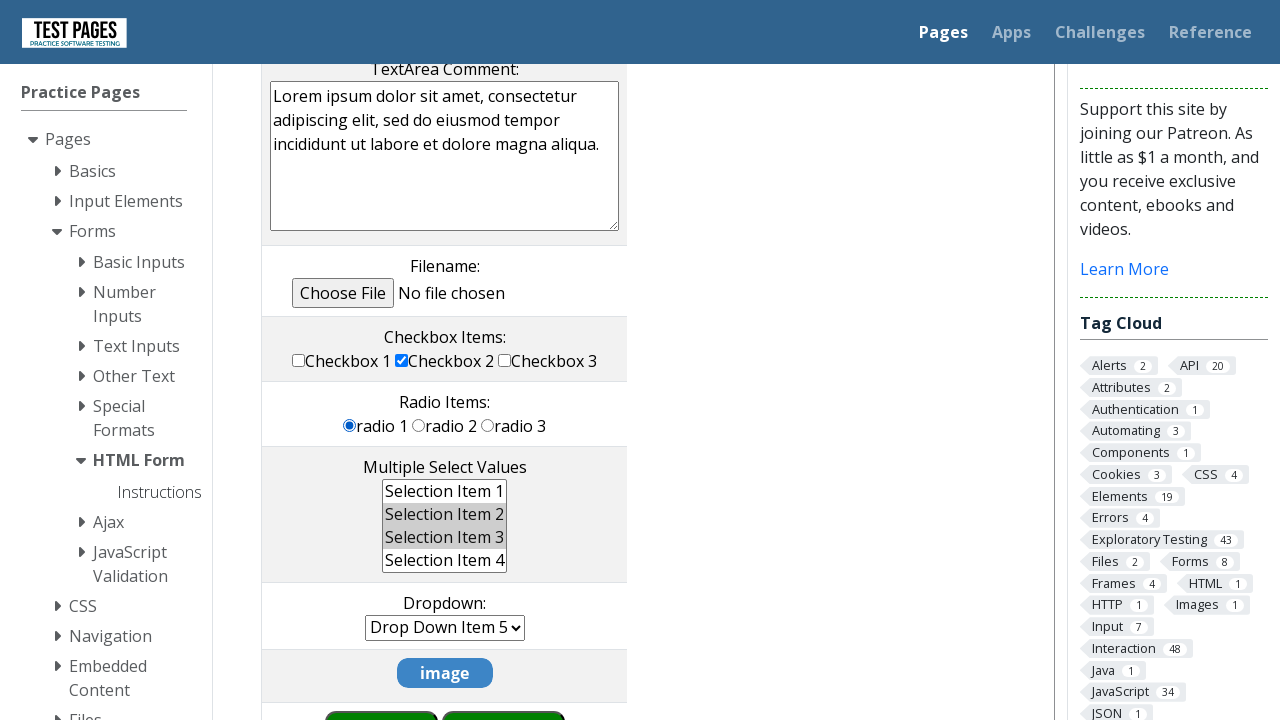

Clicked submit button to submit the form at (504, 690) on input[value="submit"]
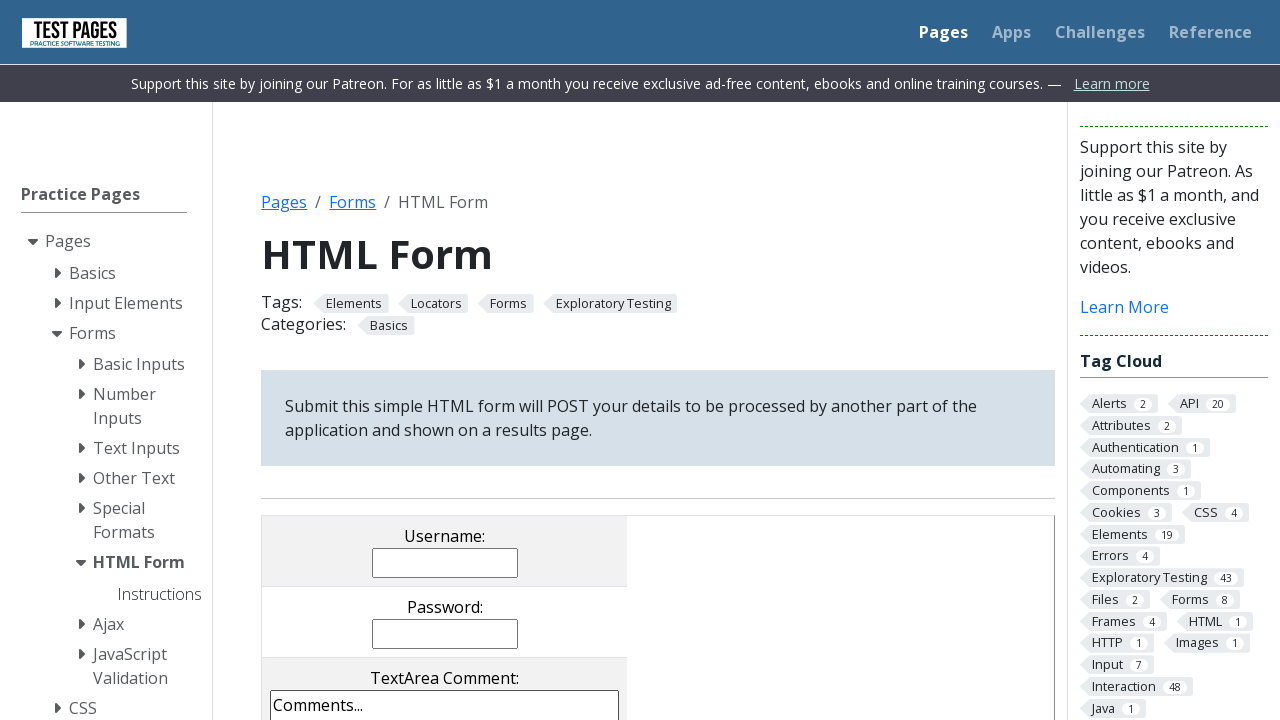

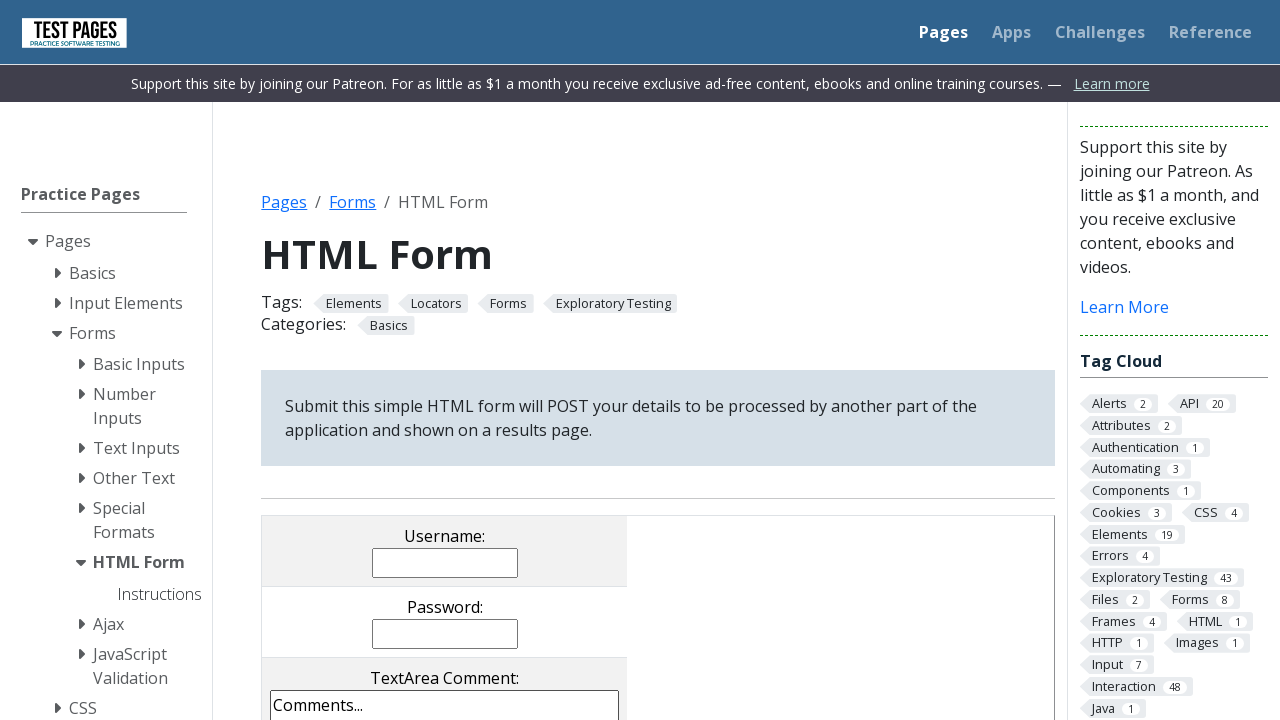